Tests iframe navigation by switching between frames and the main content, then interacting with a prompt dialog inside the iframe.

Starting URL: http://www.w3schools.com/js/tryit.asp?filename=tryjs_prompt

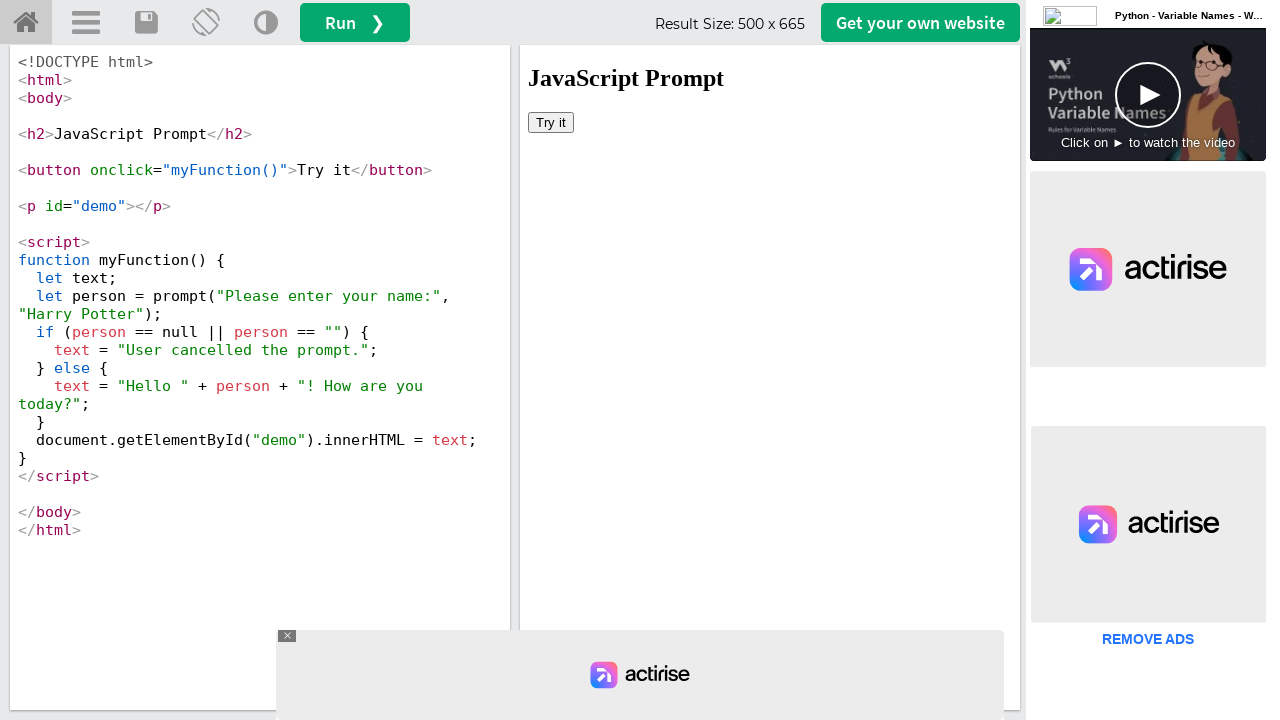

Located iframe with ID 'iframeResult'
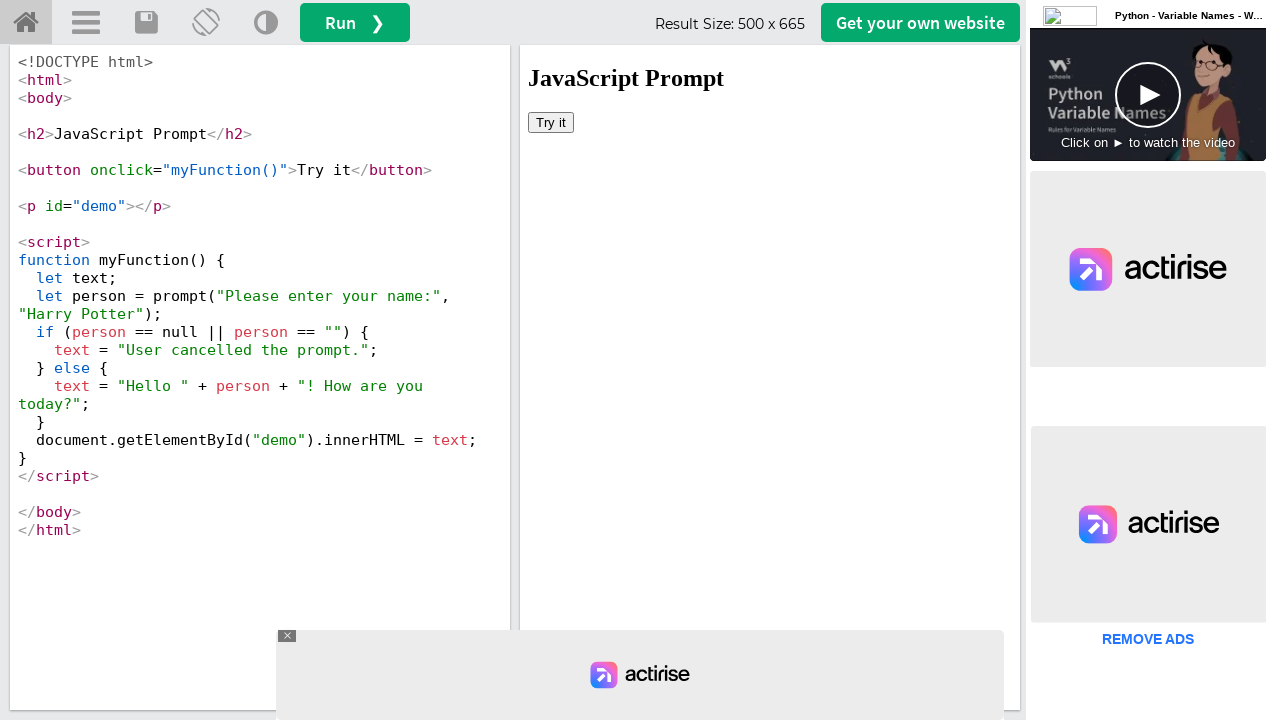

Waited for button element to be available in iframe
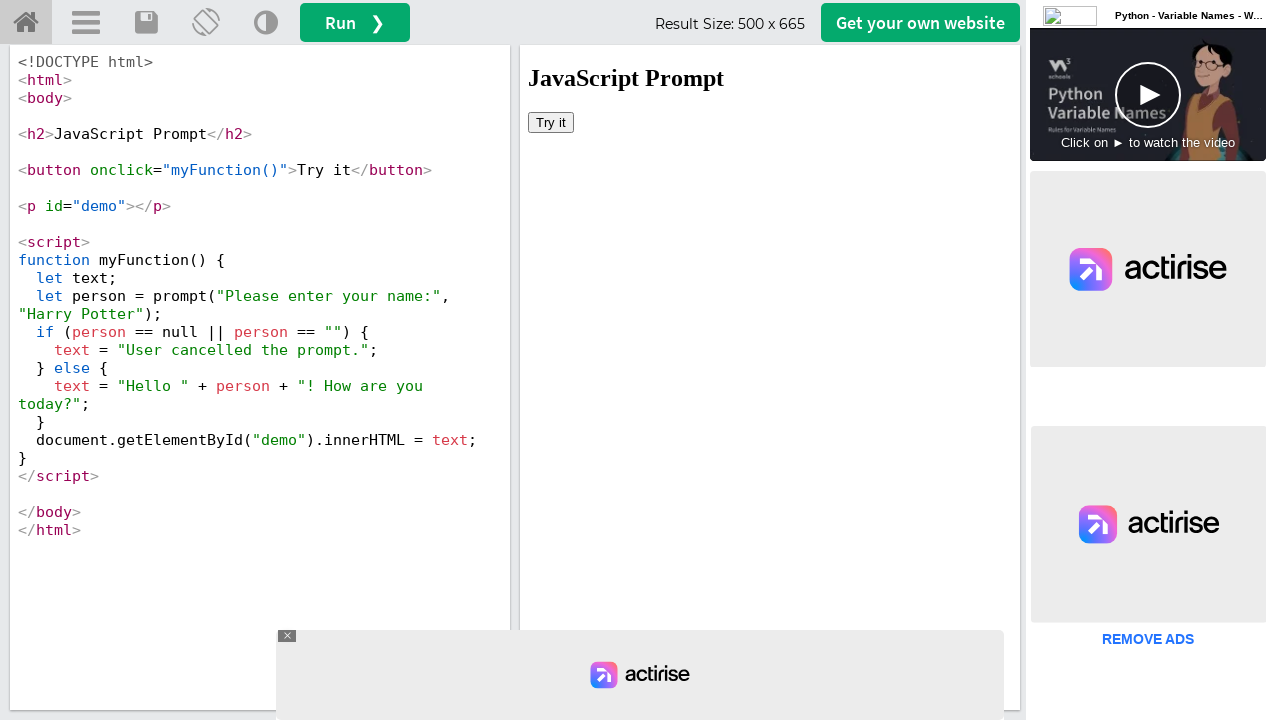

Set up dialog handler to accept prompt with 'Hakunamatata'
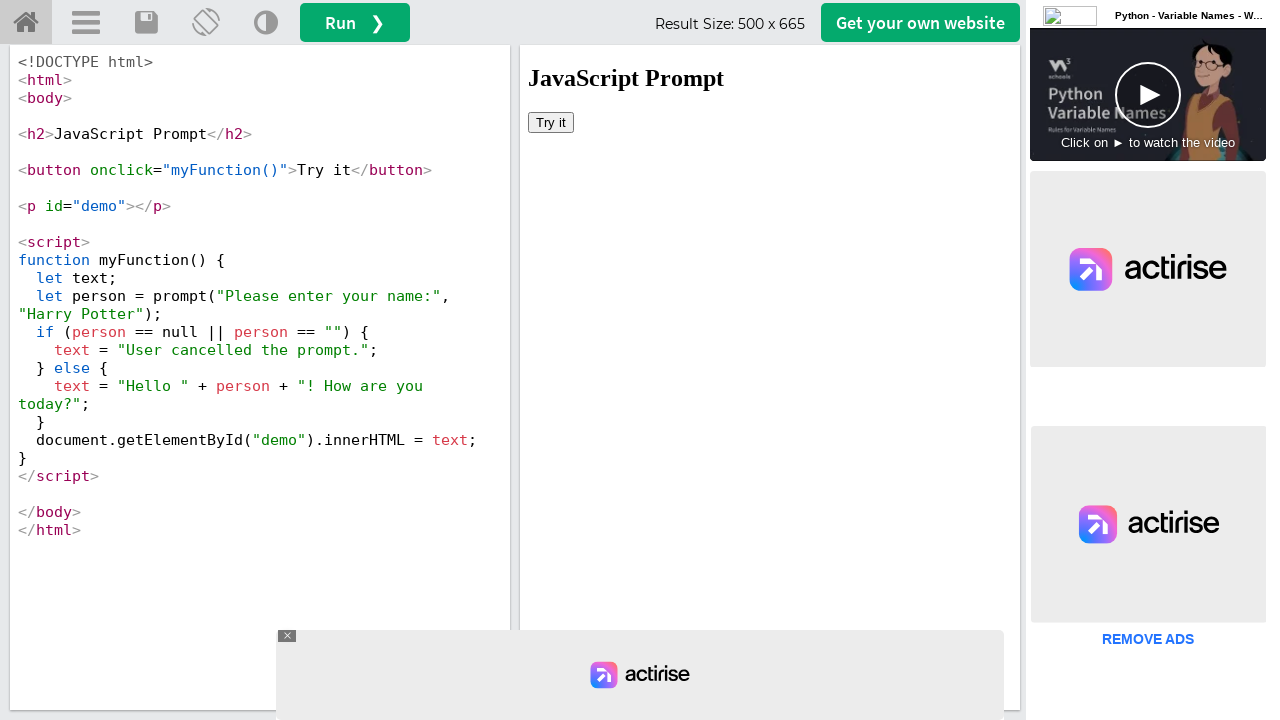

Clicked button in iframe, triggering prompt dialog at (551, 122) on #iframeResult >> internal:control=enter-frame >> html > body > button
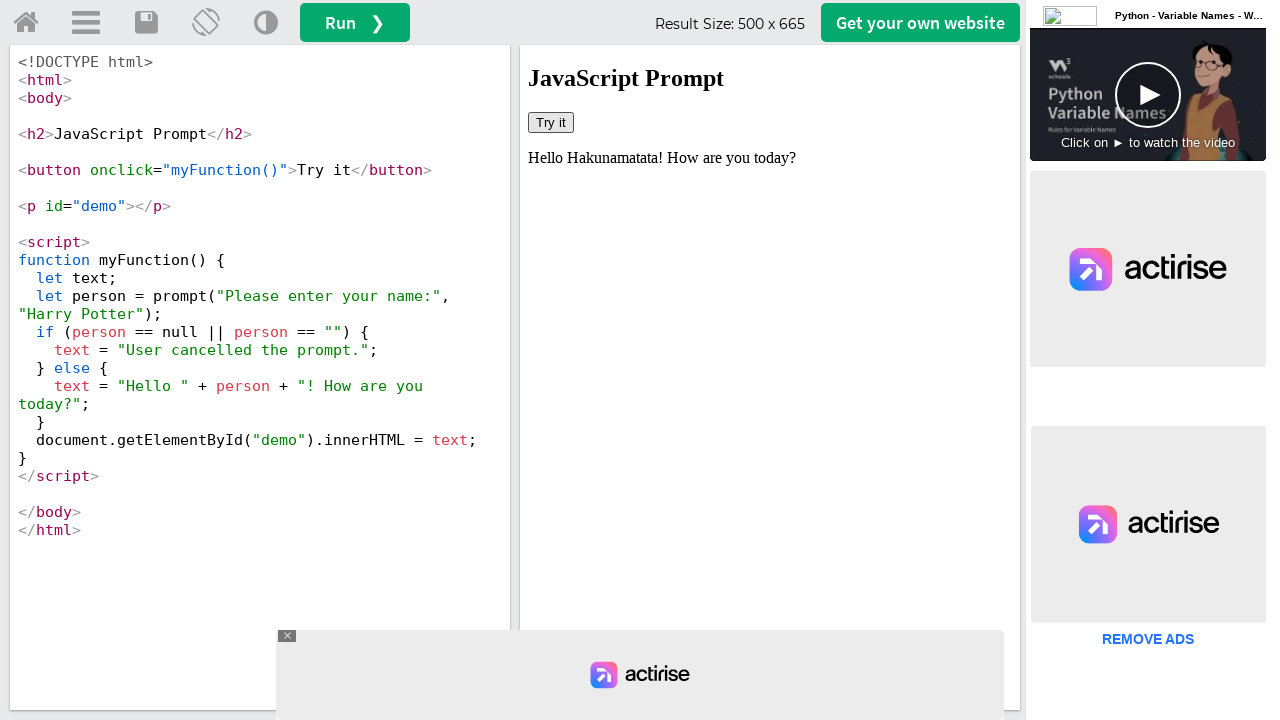

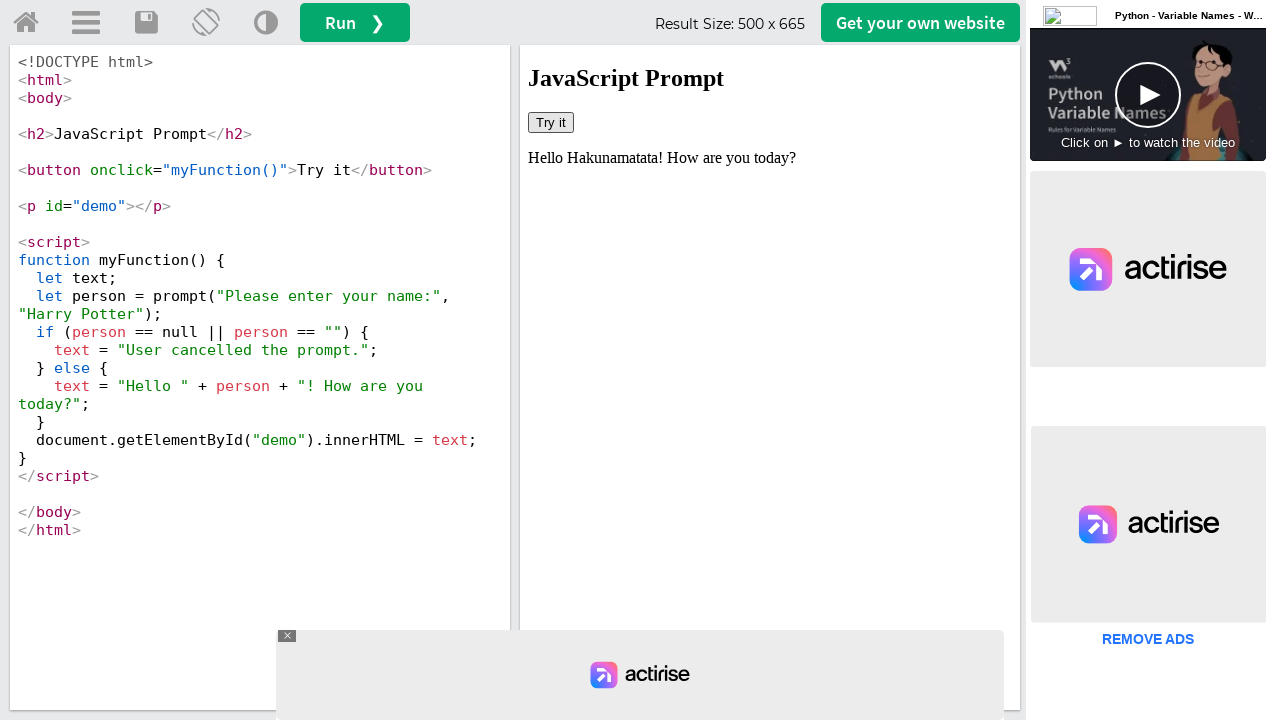